Tests double-click action on an element and verifies double-clicked status

Starting URL: https://www.selenium.dev/selenium/web/mouse_interaction.html

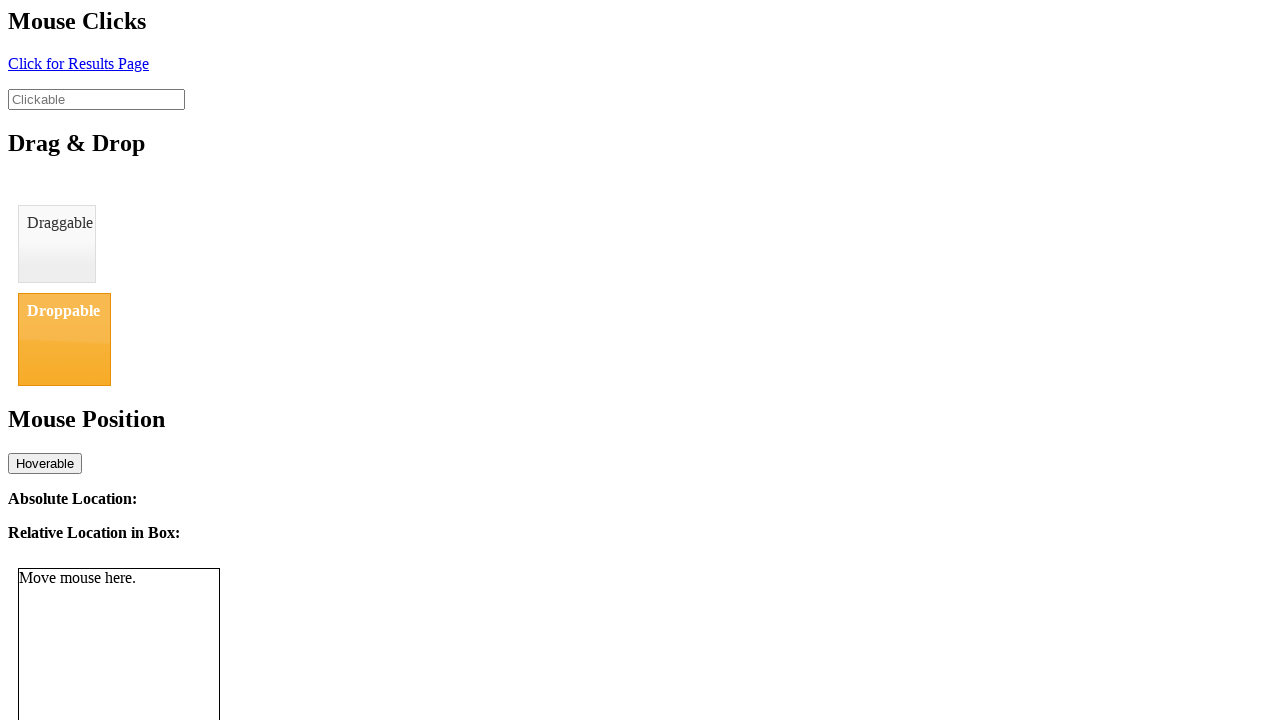

Double-clicked the clickable element at (96, 99) on #clickable
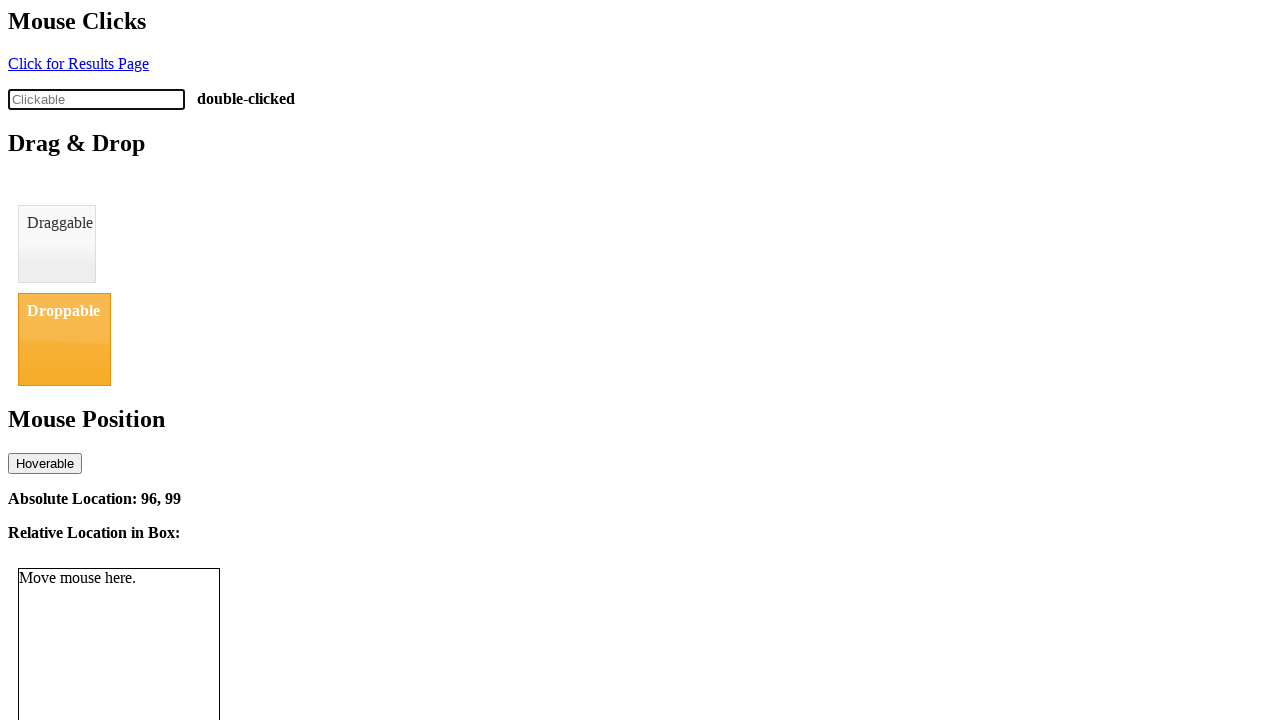

Verified click status shows 'double-clicked'
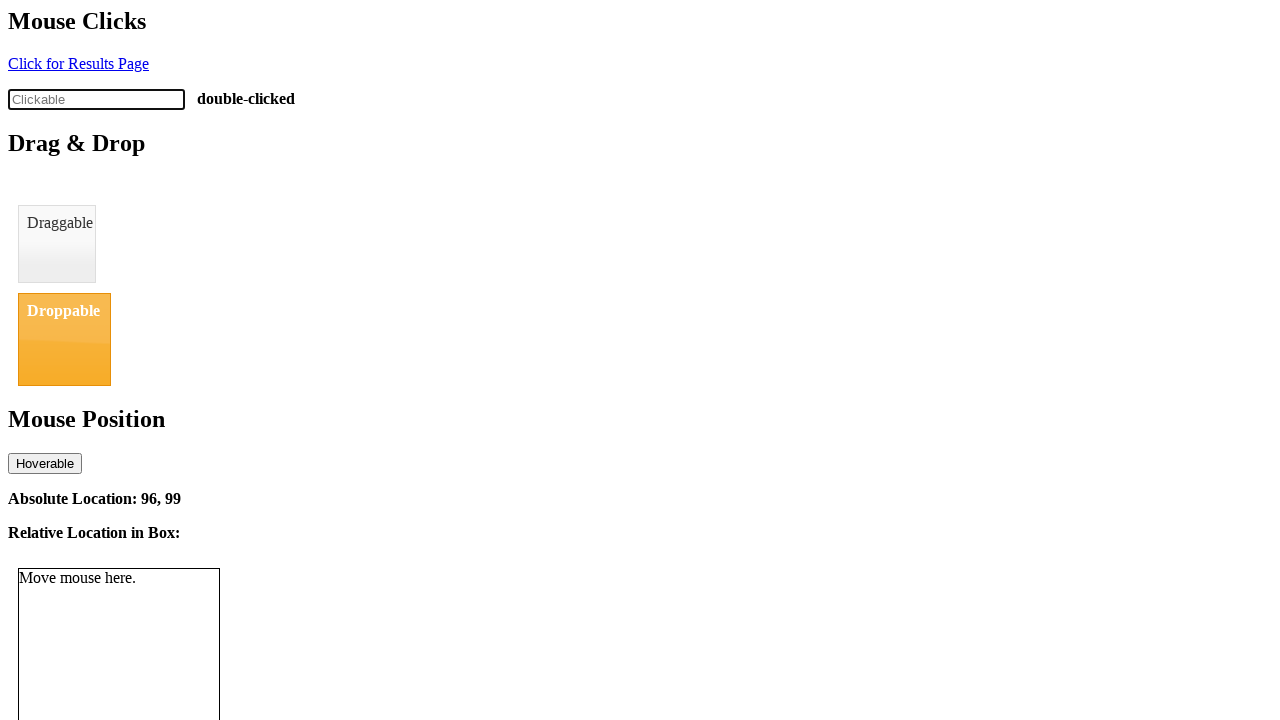

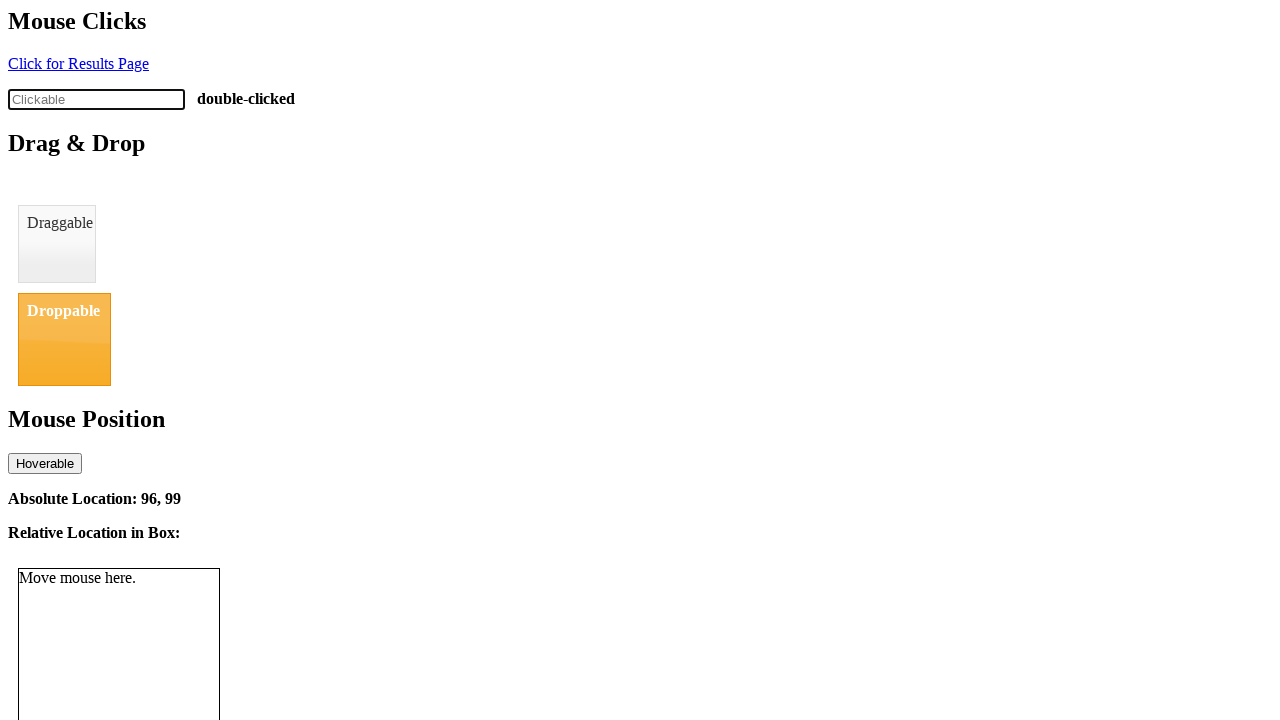